Tests dynamic content loading by clicking a start button and waiting for the dynamically loaded content to become visible, then verifies the loaded text element appears.

Starting URL: https://the-internet.herokuapp.com/dynamic_loading/2

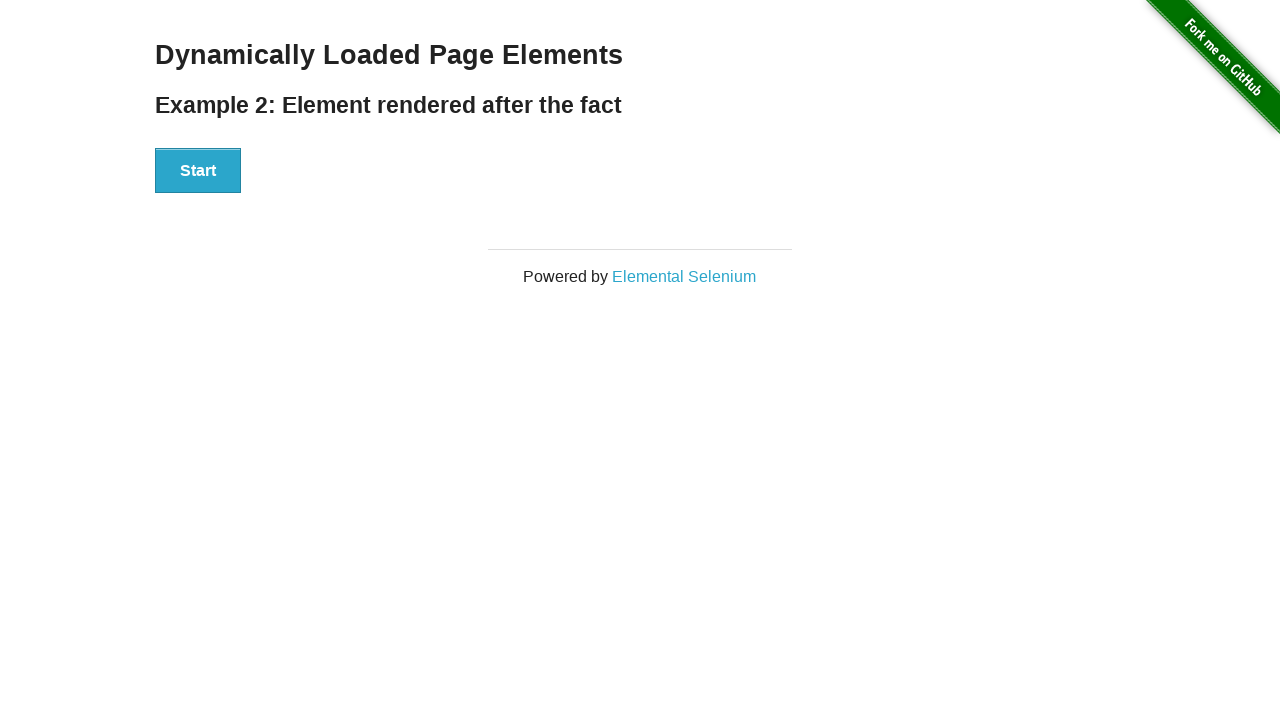

Clicked start button to trigger dynamic content loading at (198, 171) on xpath=//*[@id='start']//button
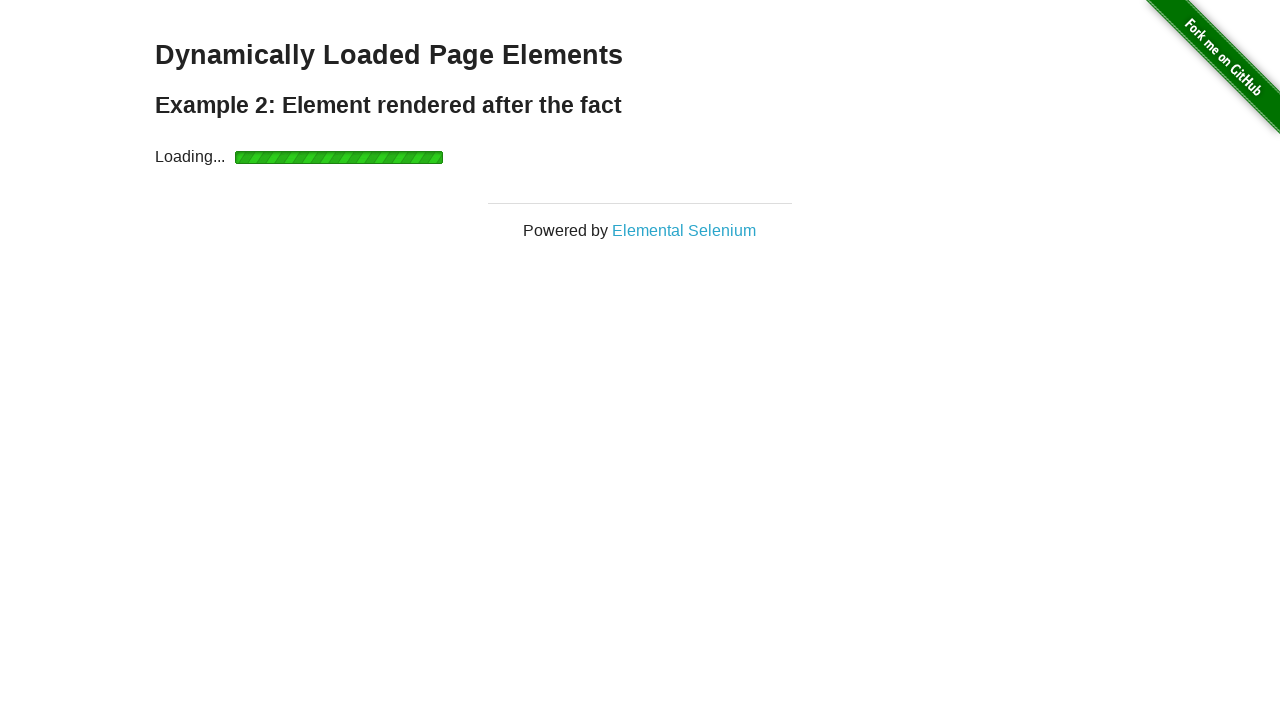

Waited for dynamically loaded content to become visible
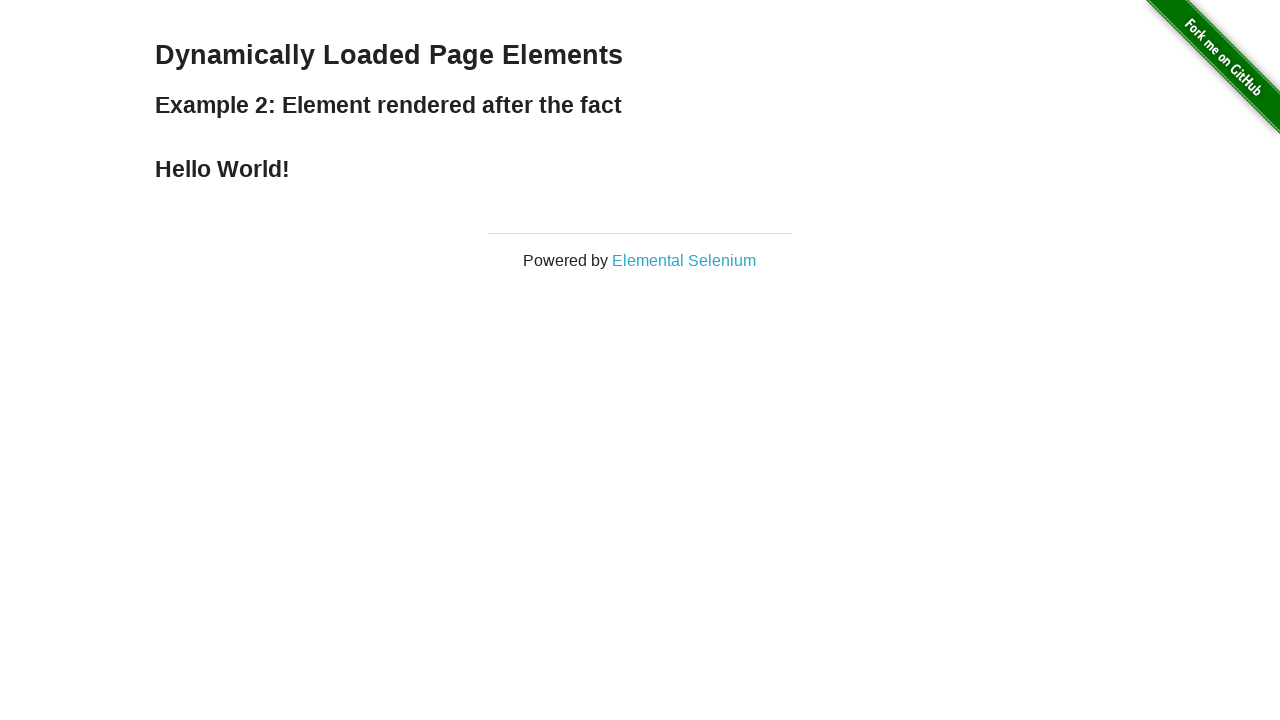

Located the finish element containing dynamically loaded text
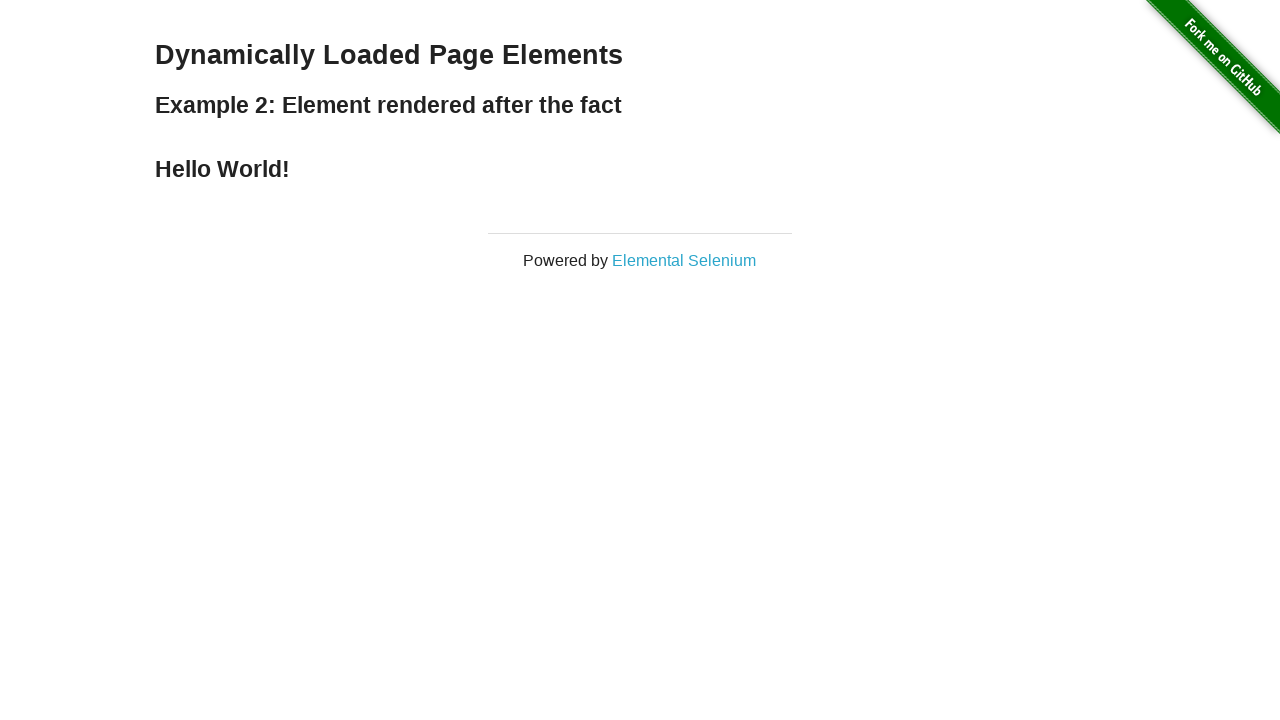

Verified finish element is visible and loaded successfully
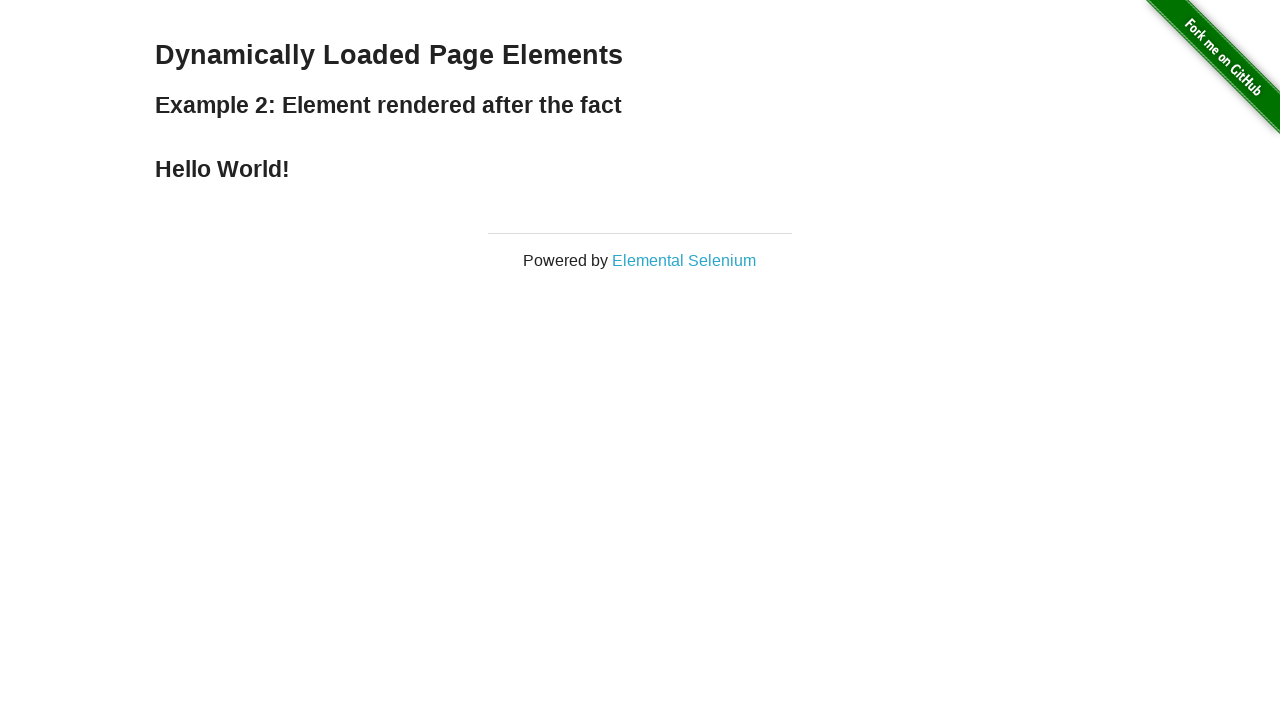

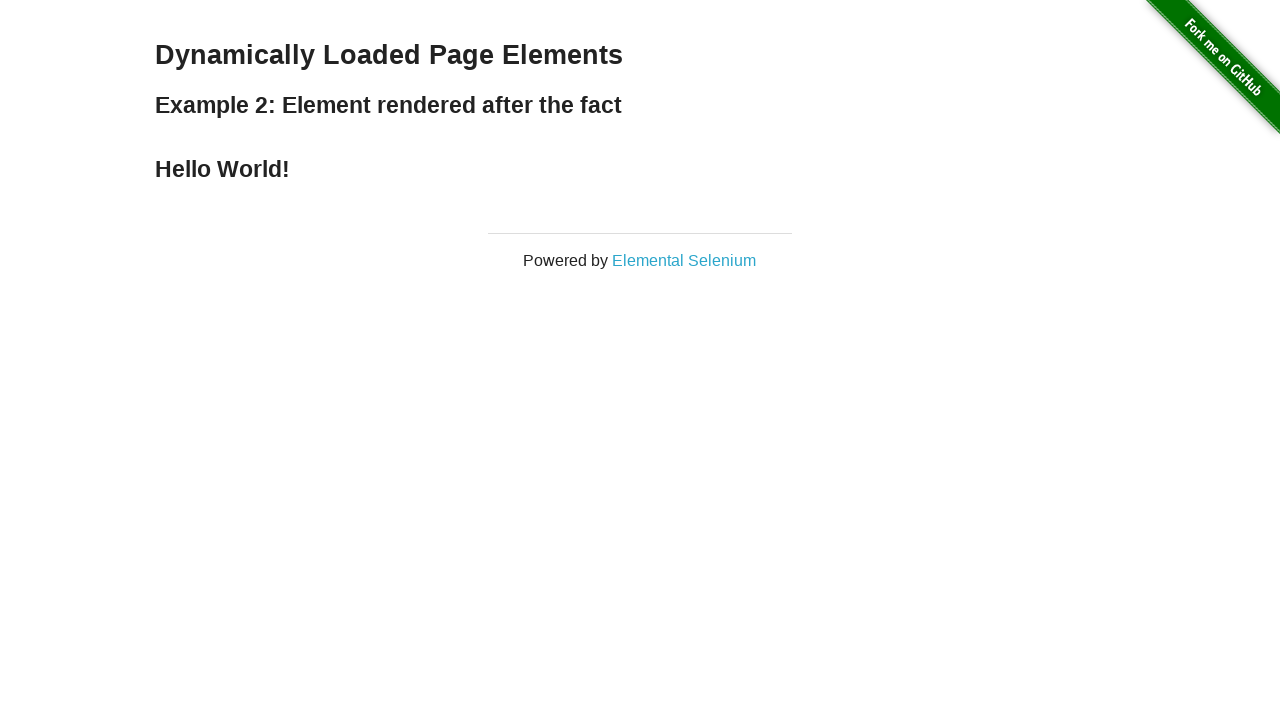